Tests dismissing a JavaScript confirm dialog and verifying the result

Starting URL: https://automationfc.github.io/basic-form/index.html

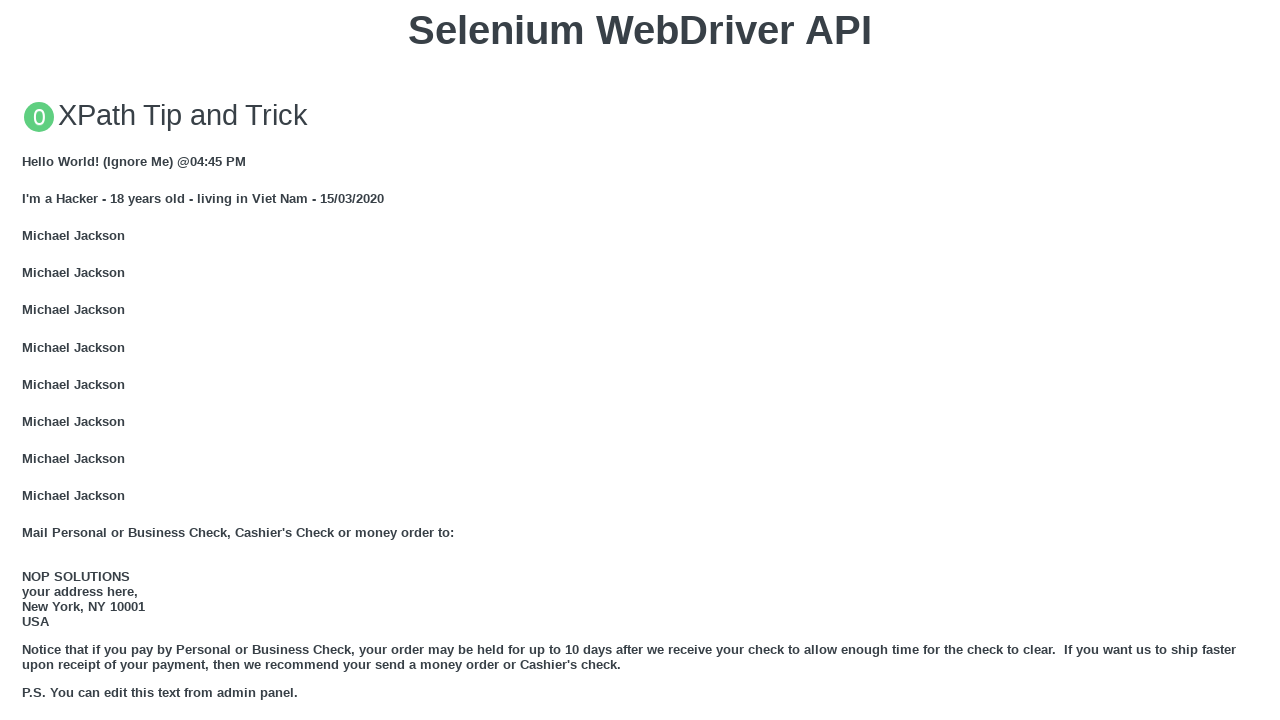

Clicked button to trigger JS Confirm dialog at (640, 360) on xpath=//button[text()='Click for JS Confirm']
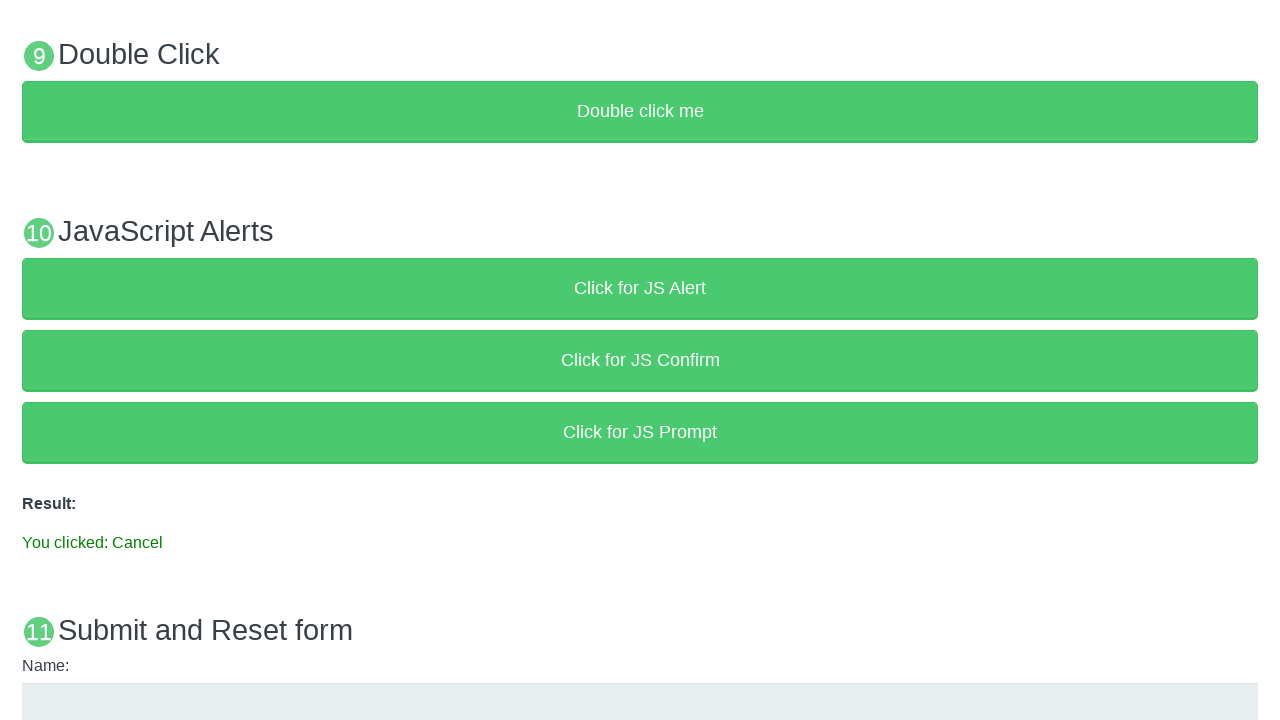

Set up dialog handler to dismiss the confirm dialog
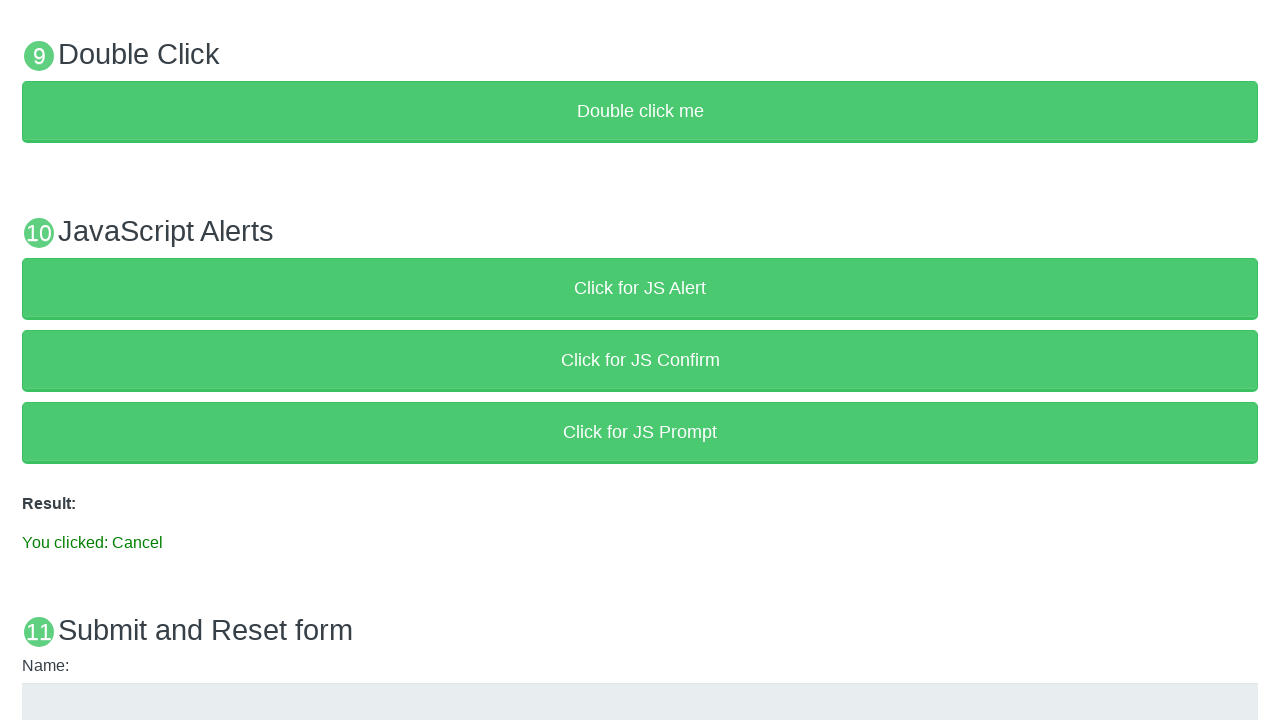

Verified result text shows 'You clicked: Cancel'
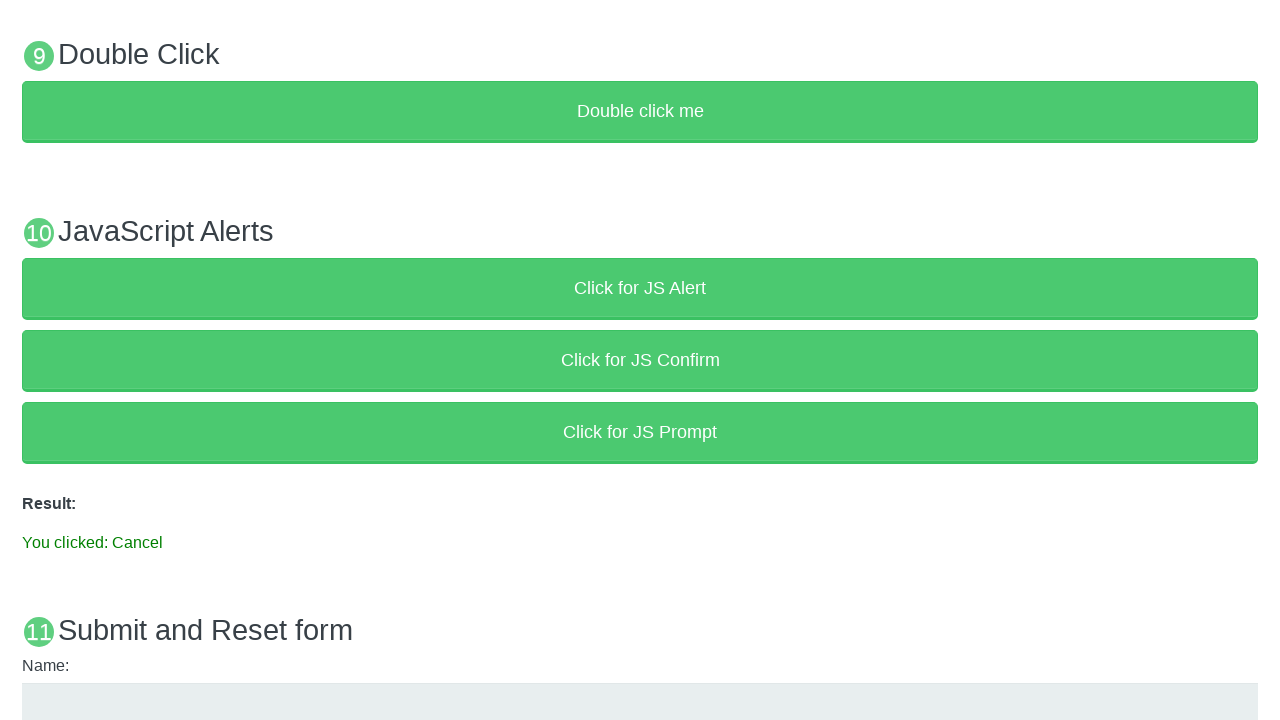

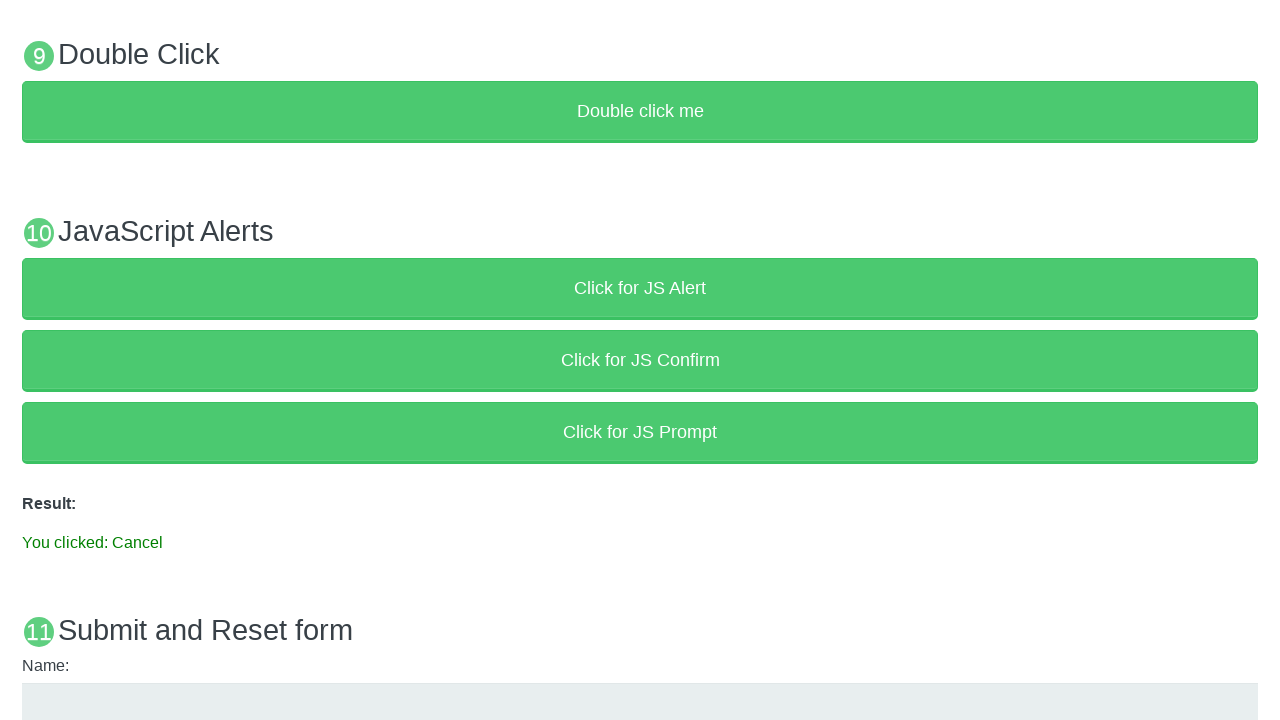